Tests alert dialog handling by triggering an alert and accepting/dismissing it using OK and Cancel buttons

Starting URL: https://testautomationpractice.blogspot.com/

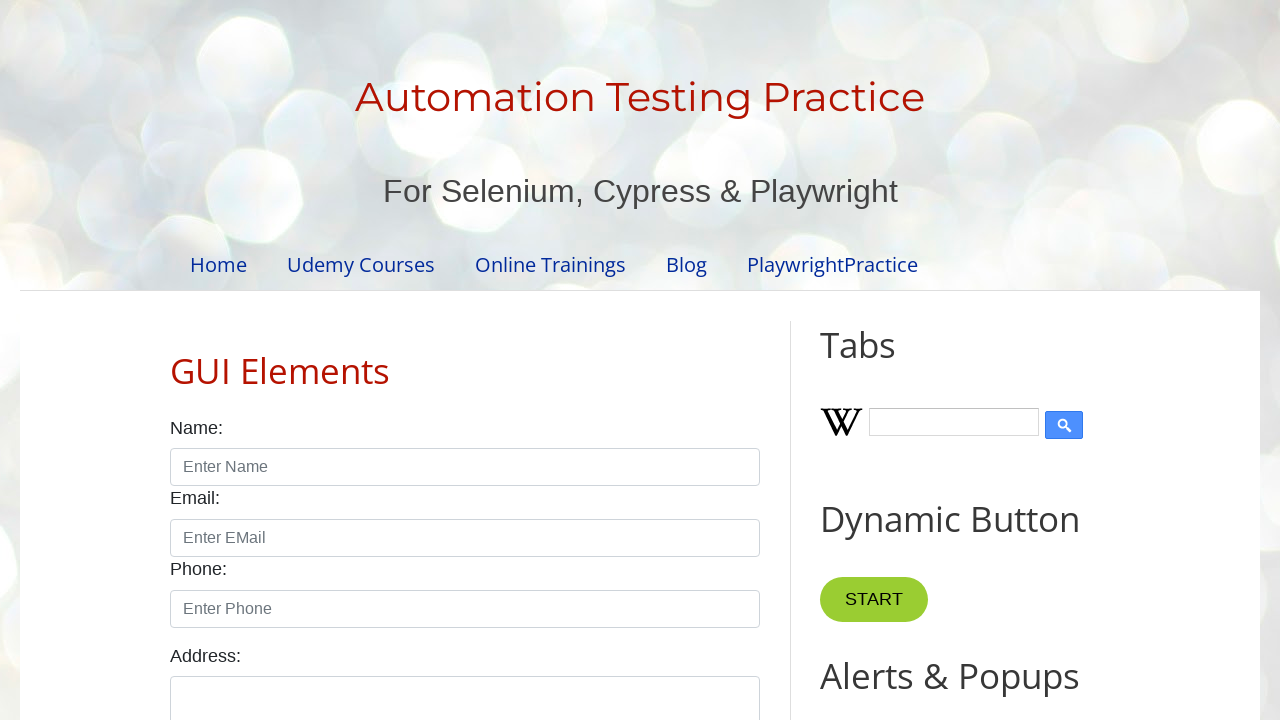

Clicked button to trigger first alert dialog at (888, 361) on xpath=//*[@id='HTML9']/div[1]/button
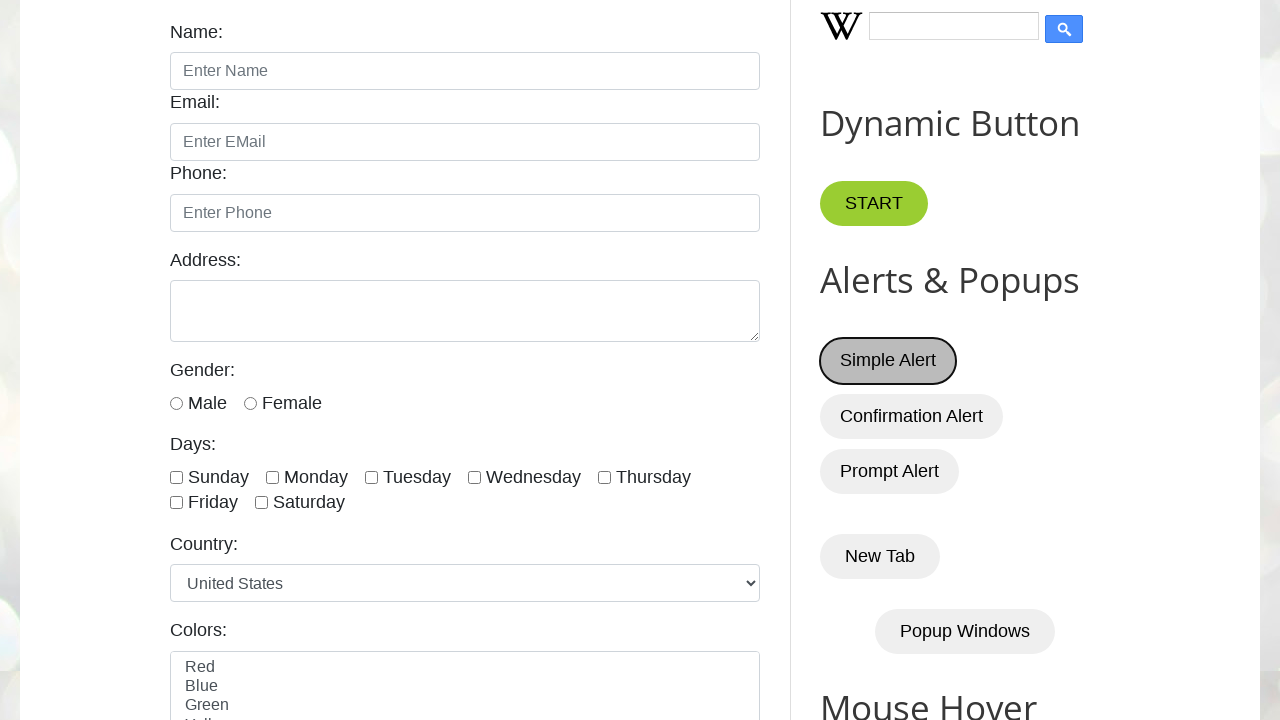

Set up dialog handler to accept alert with OK button
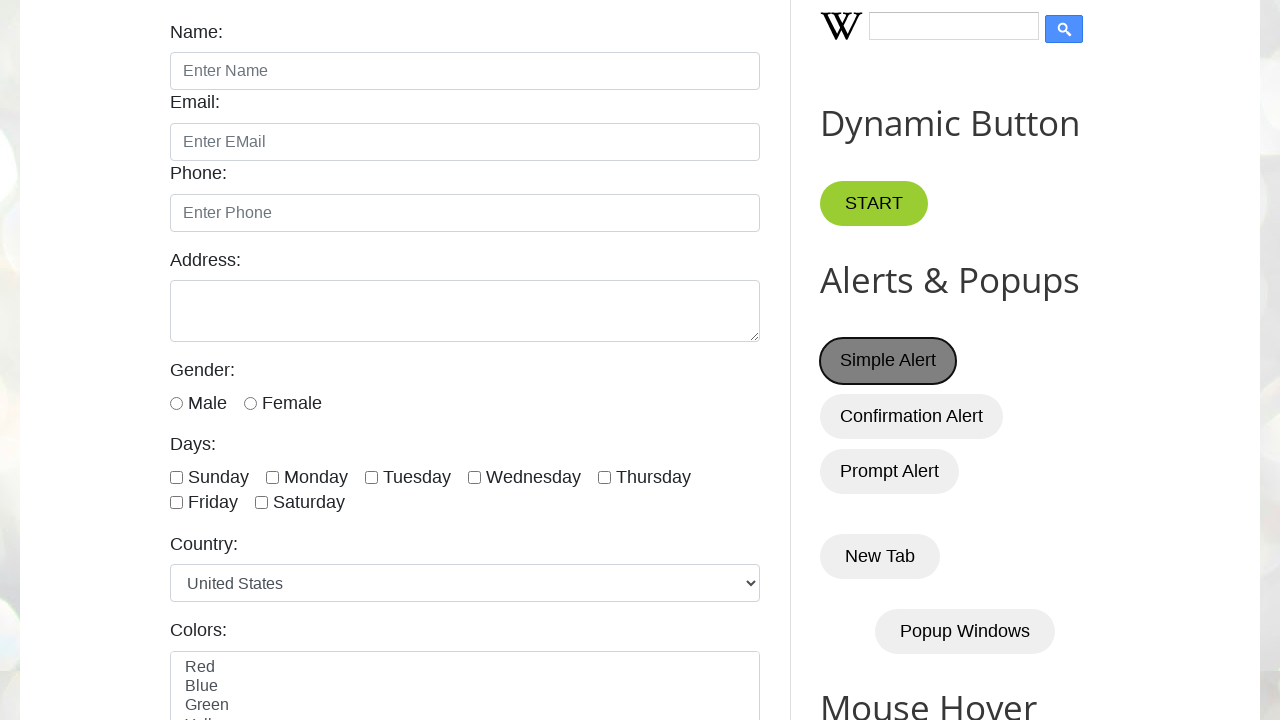

Waited for alert to be handled
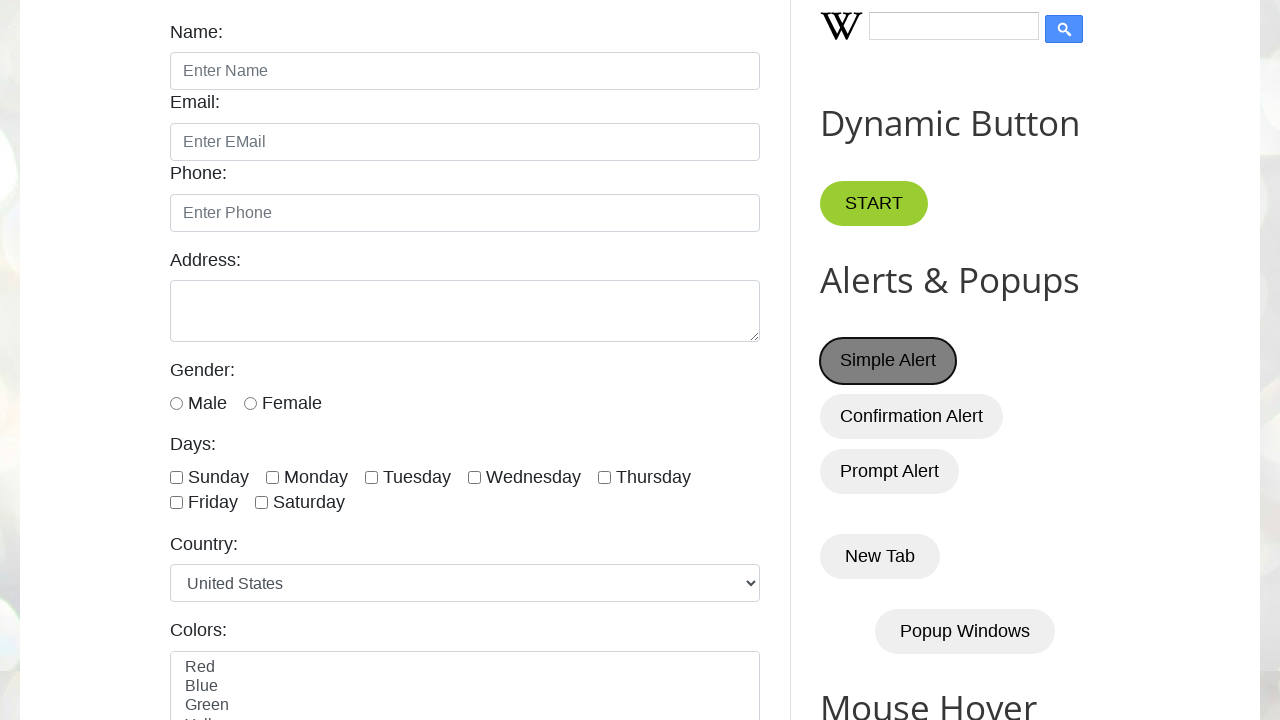

Clicked button to trigger second alert dialog at (888, 361) on xpath=//*[@id='HTML9']/div[1]/button
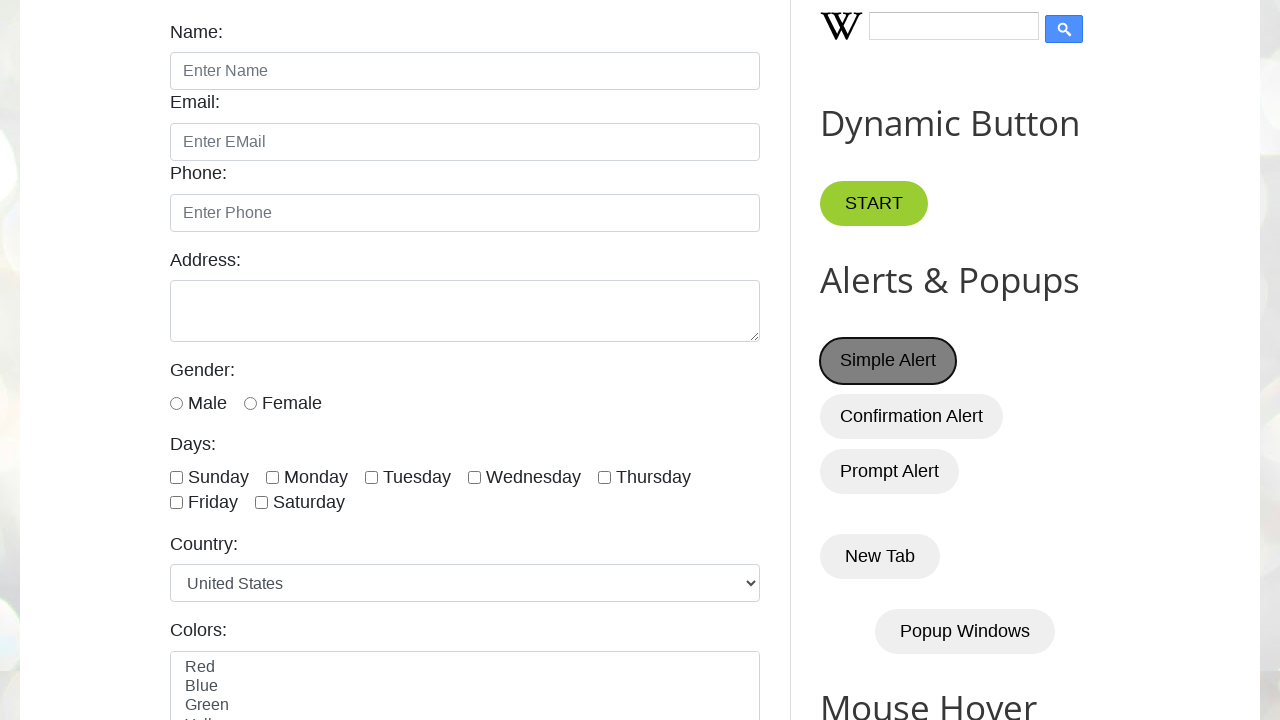

Set up dialog handler to dismiss alert with Cancel button
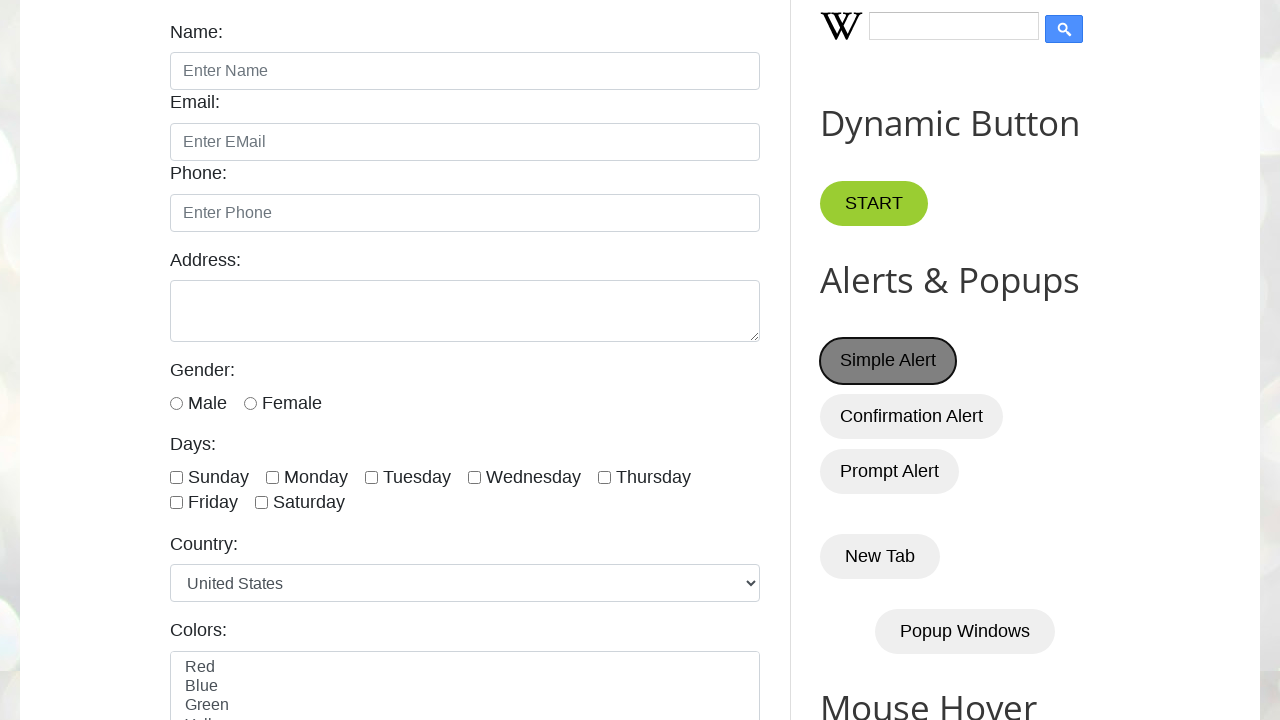

Waited for alert to be dismissed
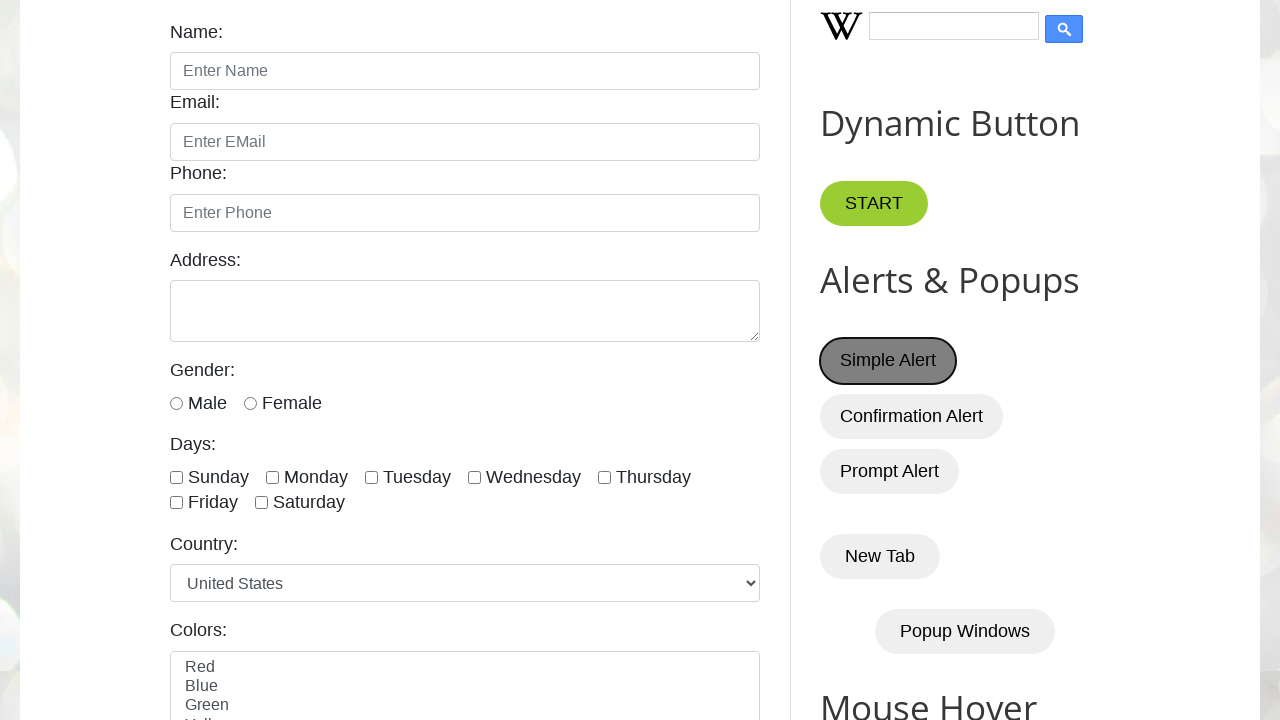

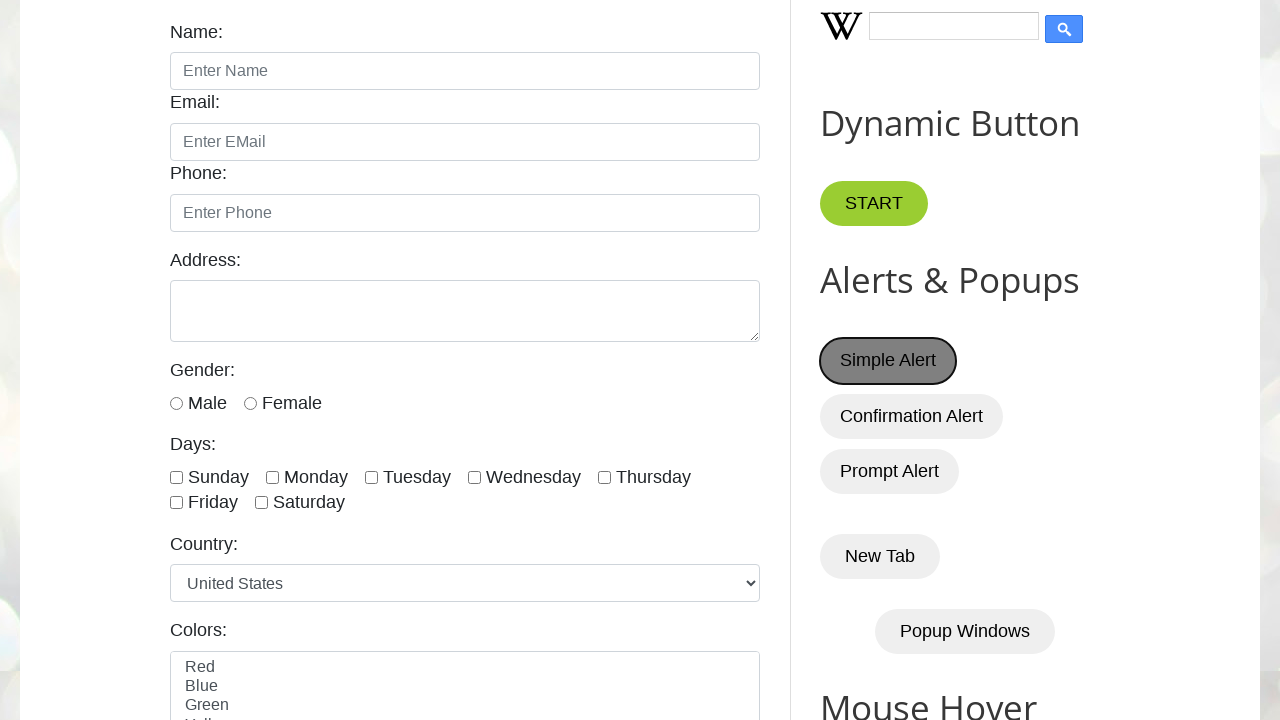